Navigates to the ParaBank homepage and clicks on the Admin Page link to access the administrative section

Starting URL: https://parabank.parasoft.com/parabank/index.htm

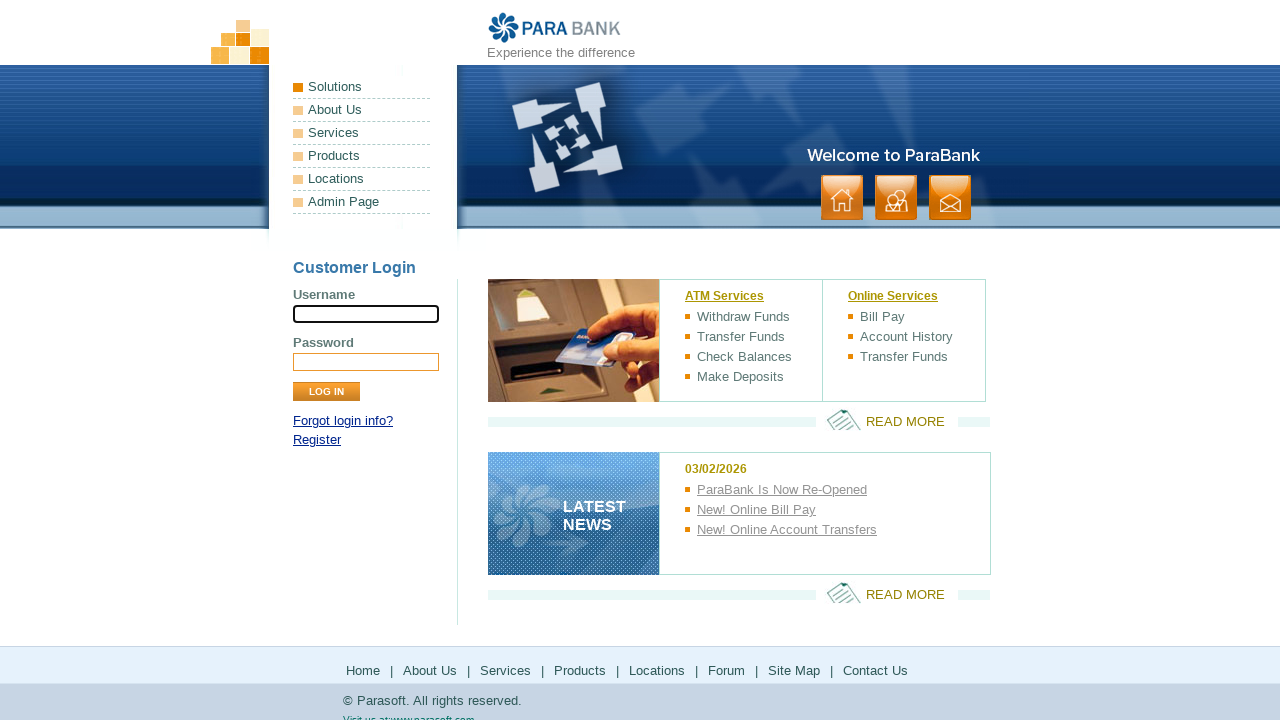

Navigated to ParaBank homepage
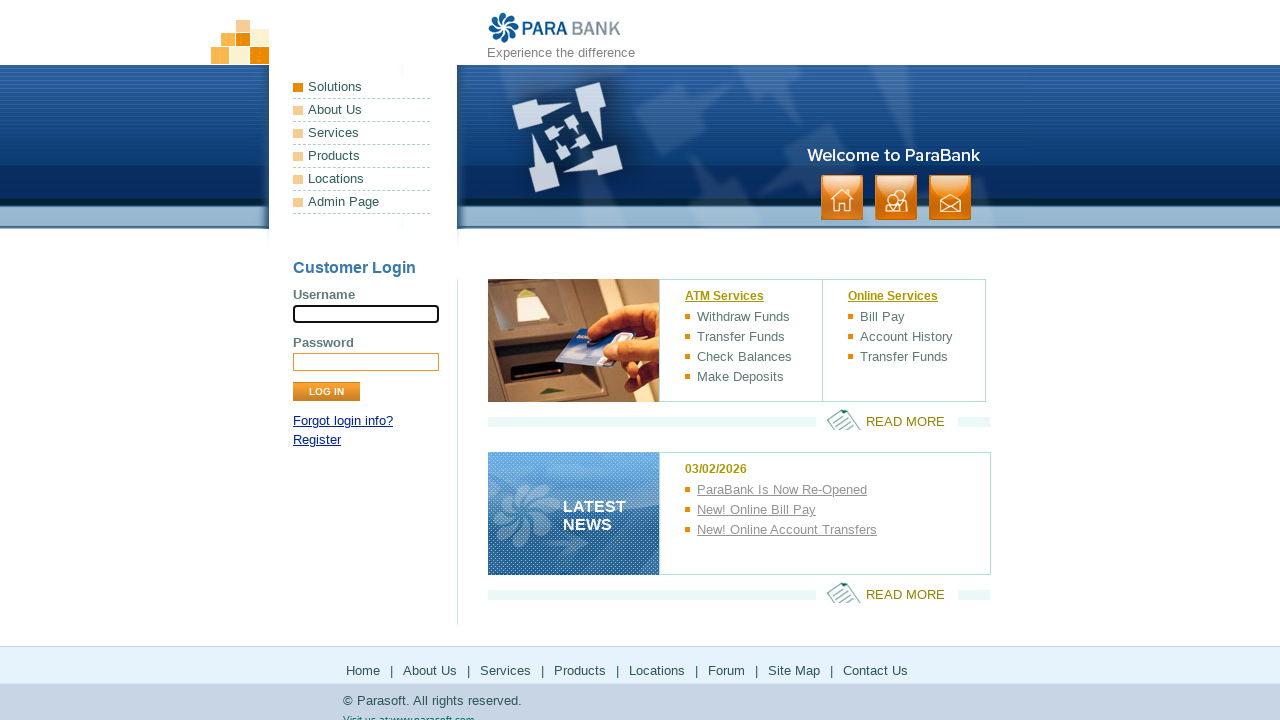

Clicked on Admin Page link to access the administrative section at (362, 202) on text=Admin Page
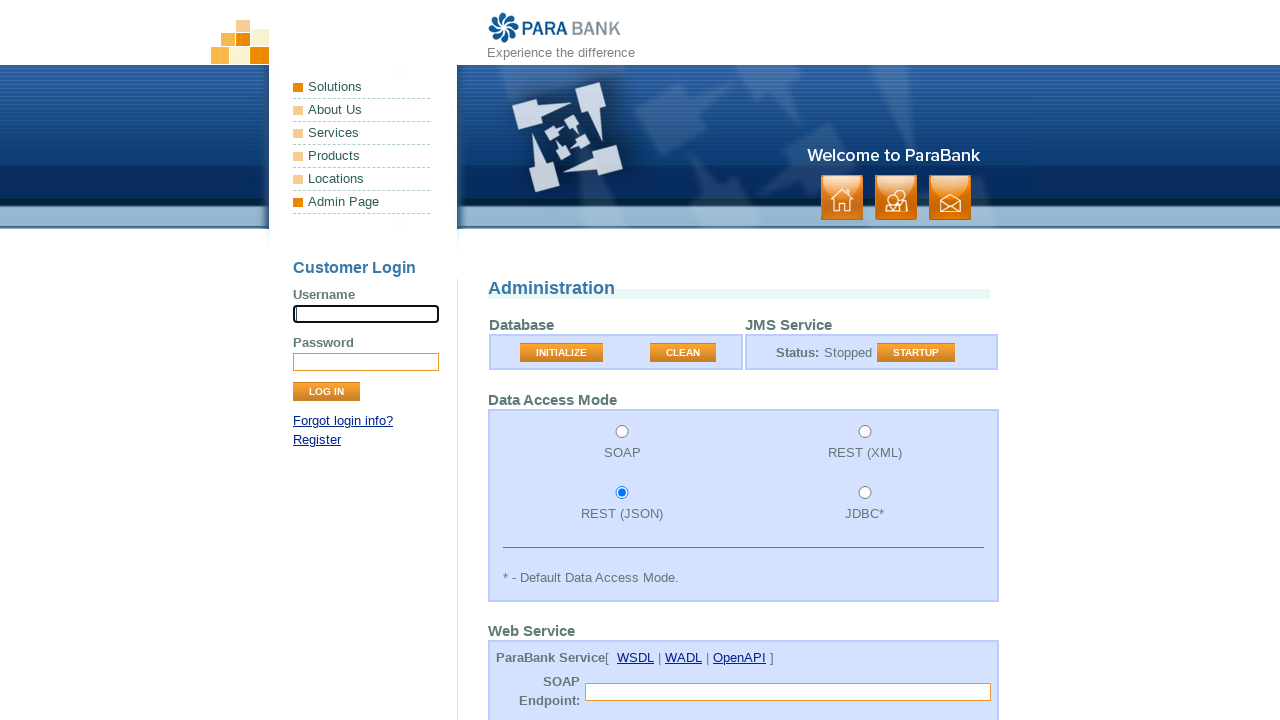

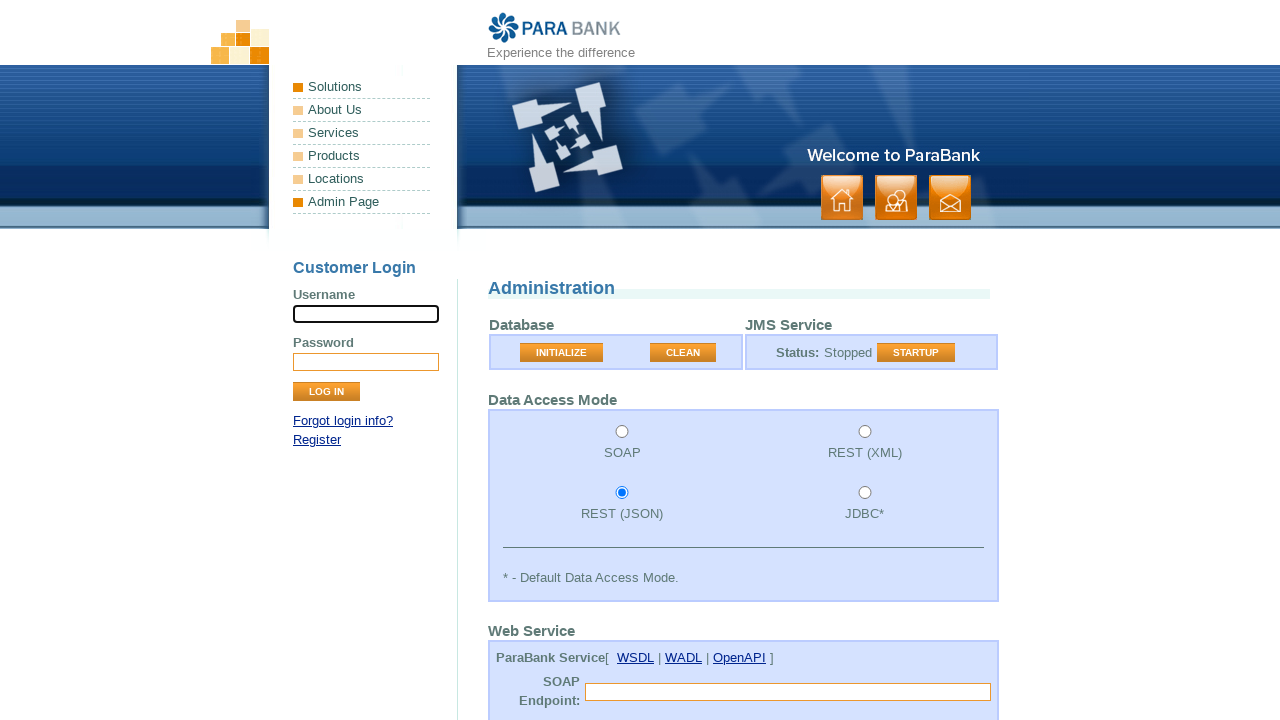